Clears an email input field and enters a new email address to test text input functionality

Starting URL: https://www.selenium.dev/selenium/web/inputs.html

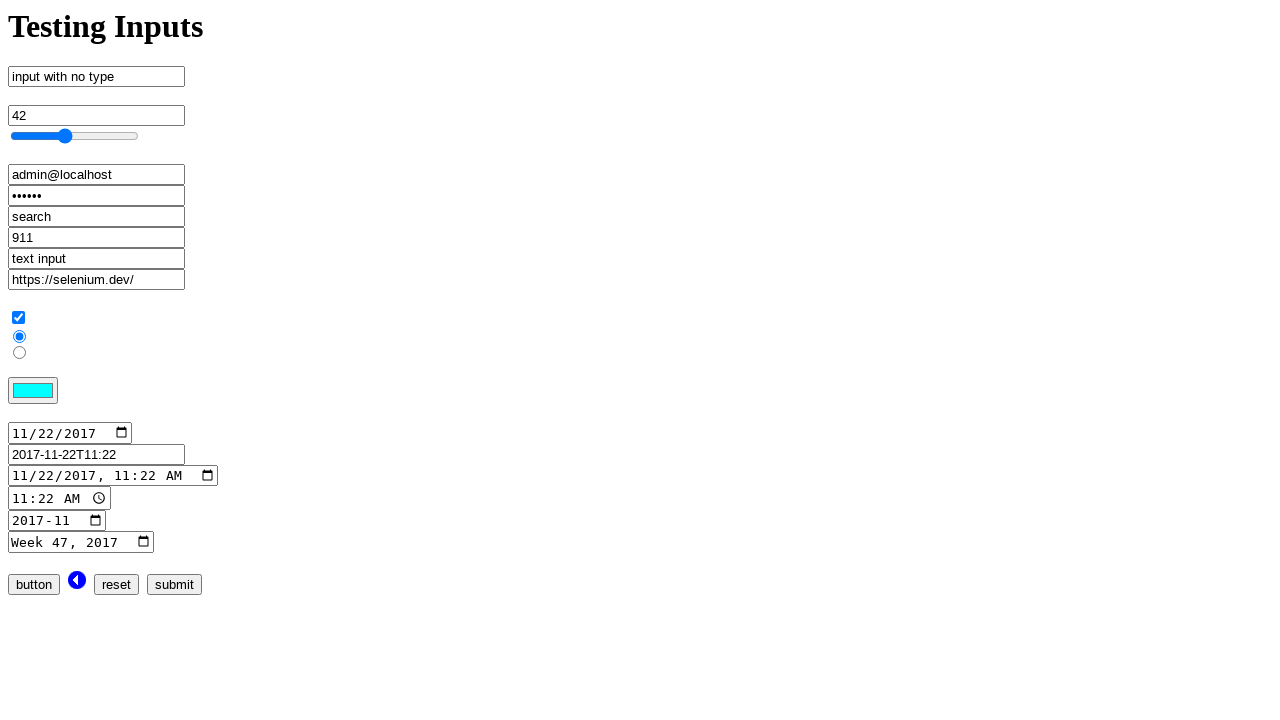

Navigated to inputs test page
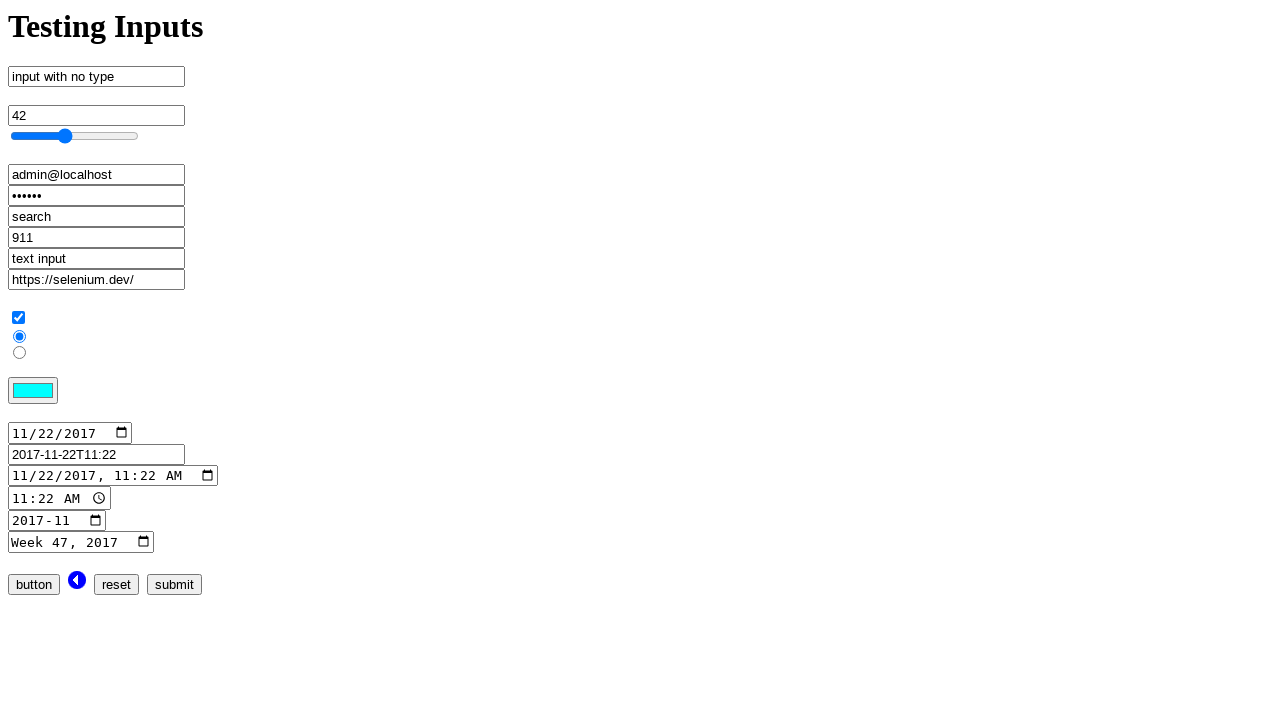

Cleared the email input field on input[name='email_input']
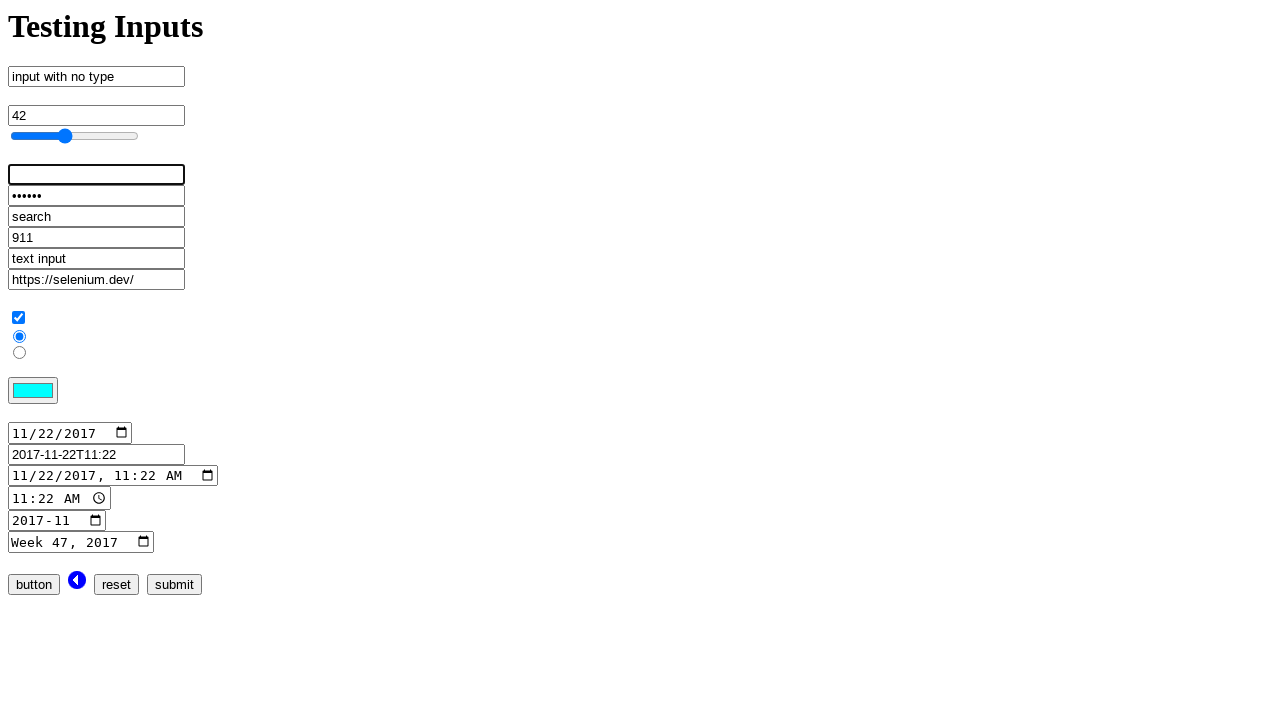

Entered new email address 'admin@localhost.dev' into email input field on input[name='email_input']
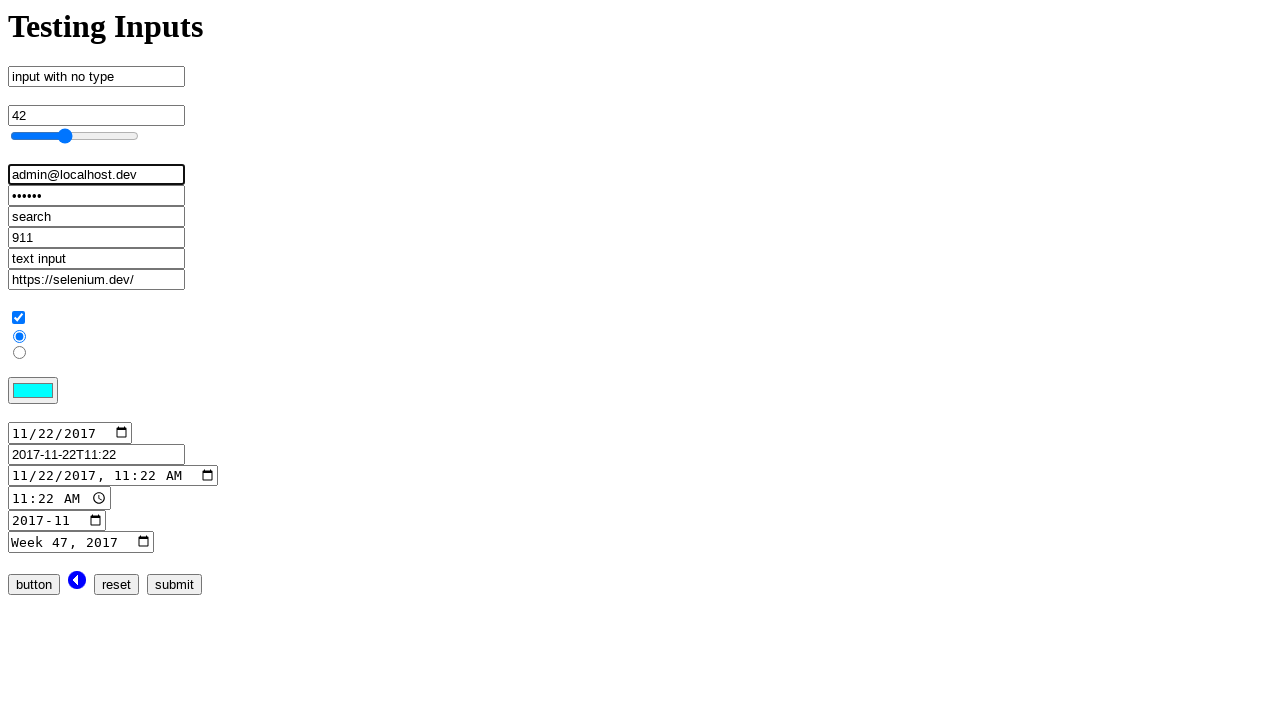

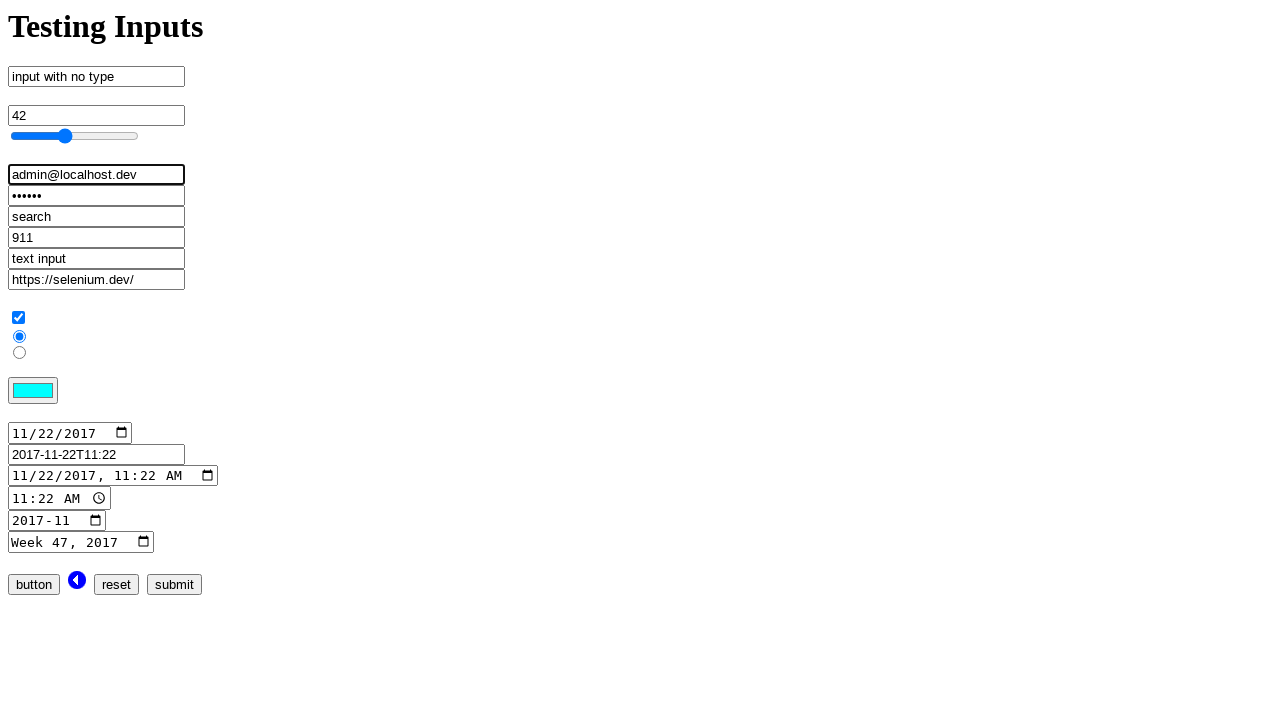